Navigates to a Selenium course content page, clicks on the overview tab, and waits for the card body content to be visible

Starting URL: http://greenstech.in/selenium-course-content.html

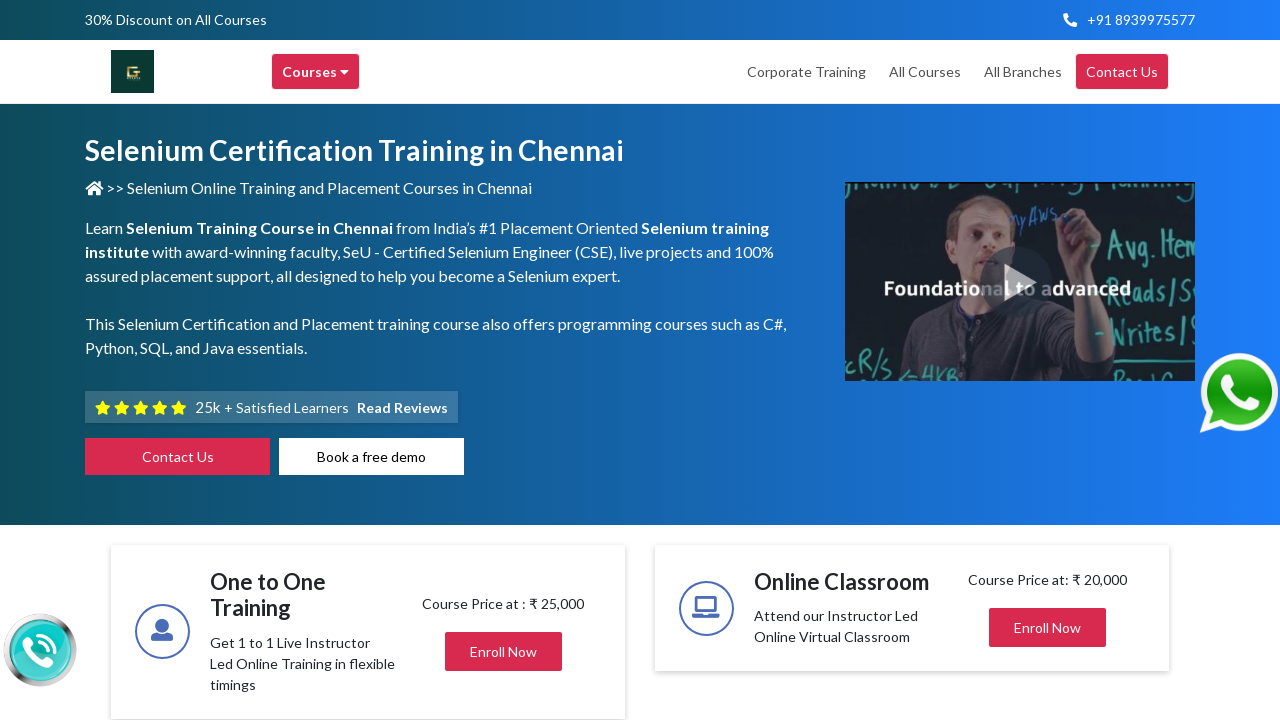

Navigated to Selenium course content page
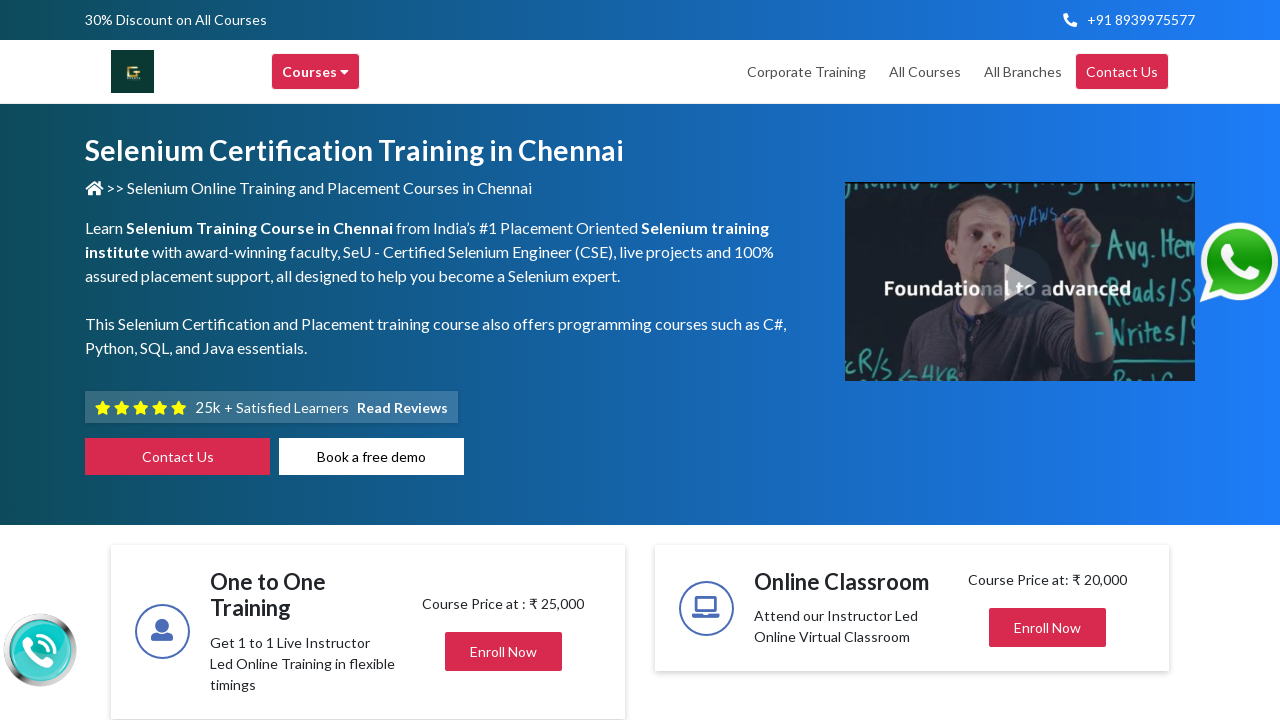

Clicked on the overview tab at (504, 361) on #overview-tab
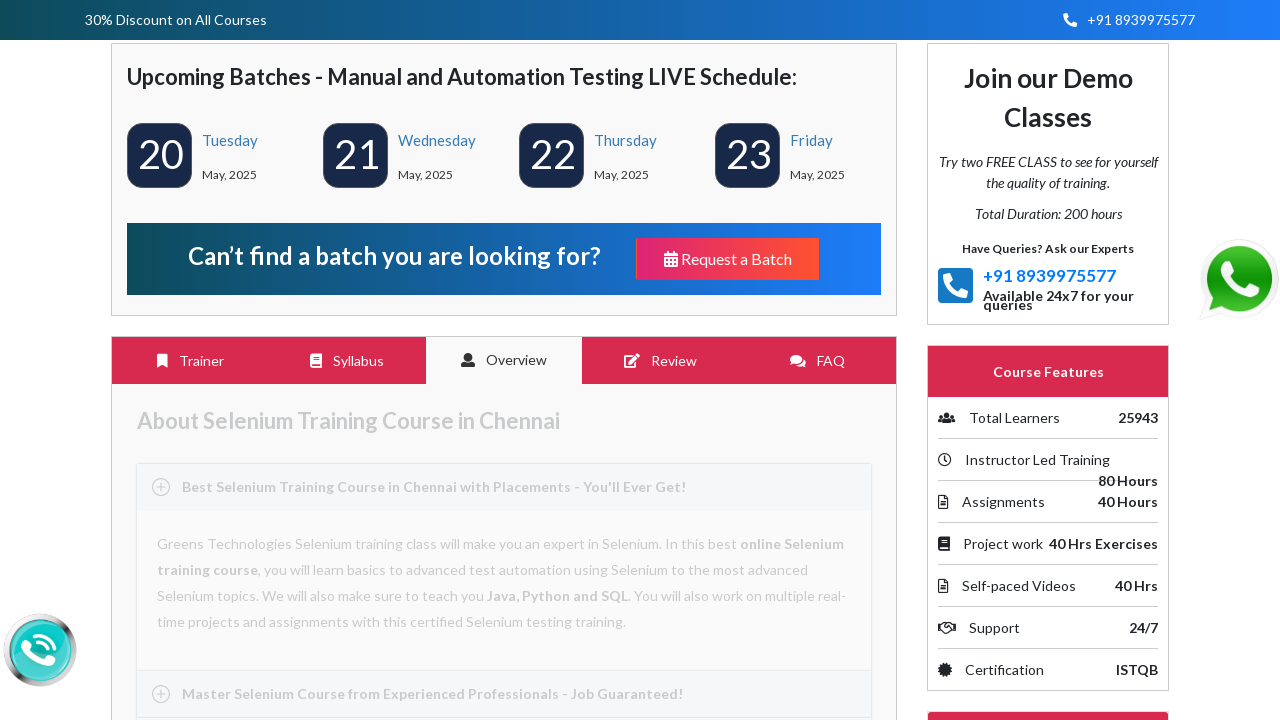

Card body content became visible
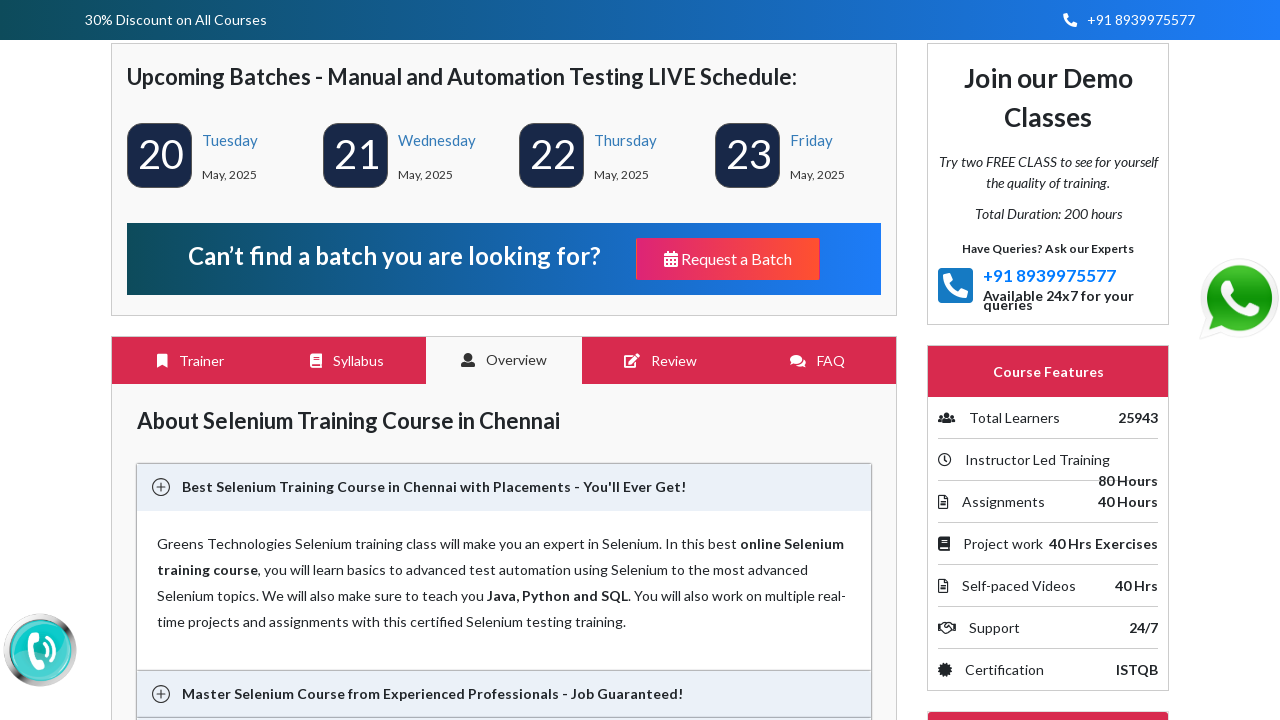

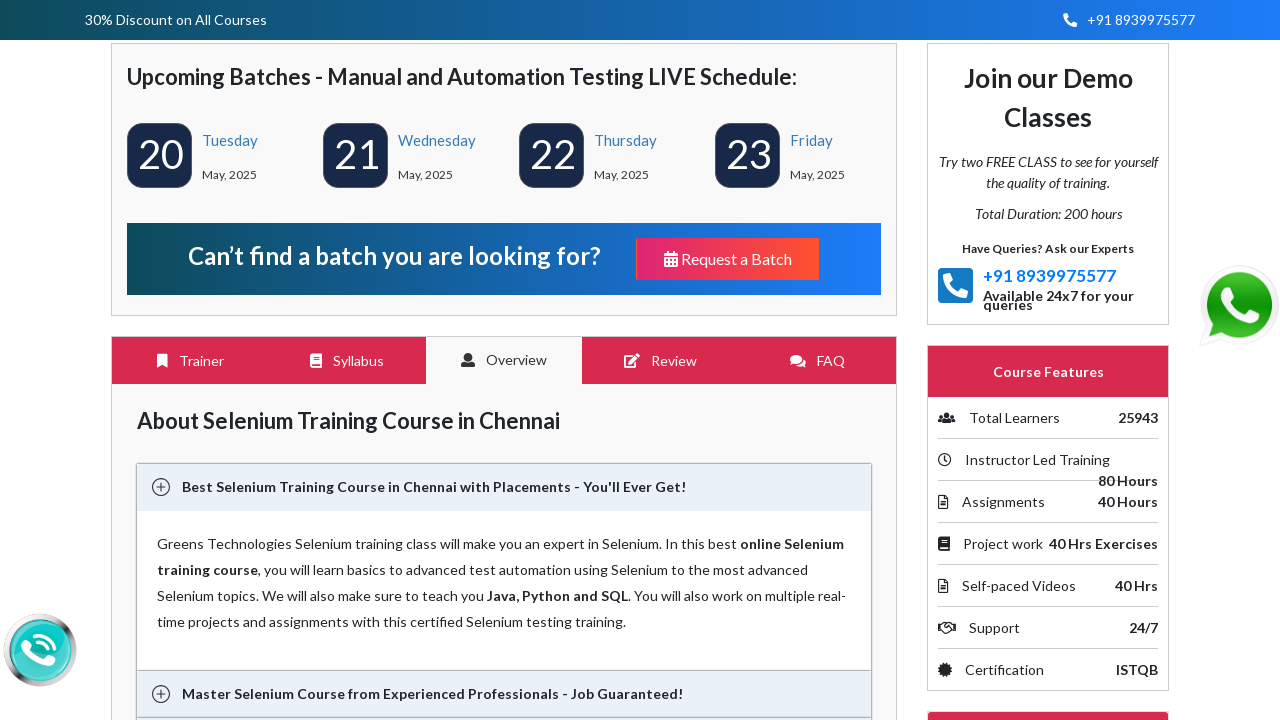